Tests that clicking on an FAQ accordion question expands to reveal the answer panel and the answer becomes visible.

Starting URL: https://qa-scooter.praktikum-services.ru/

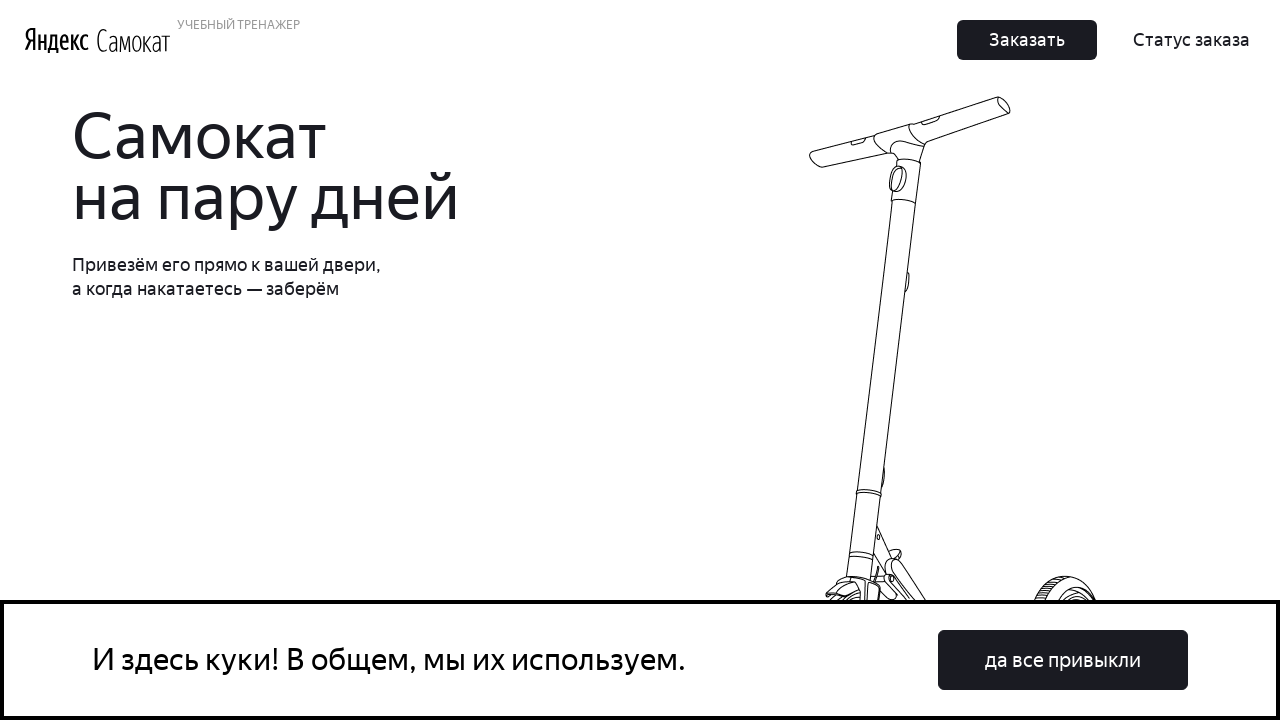

Scrolled accordion button into view
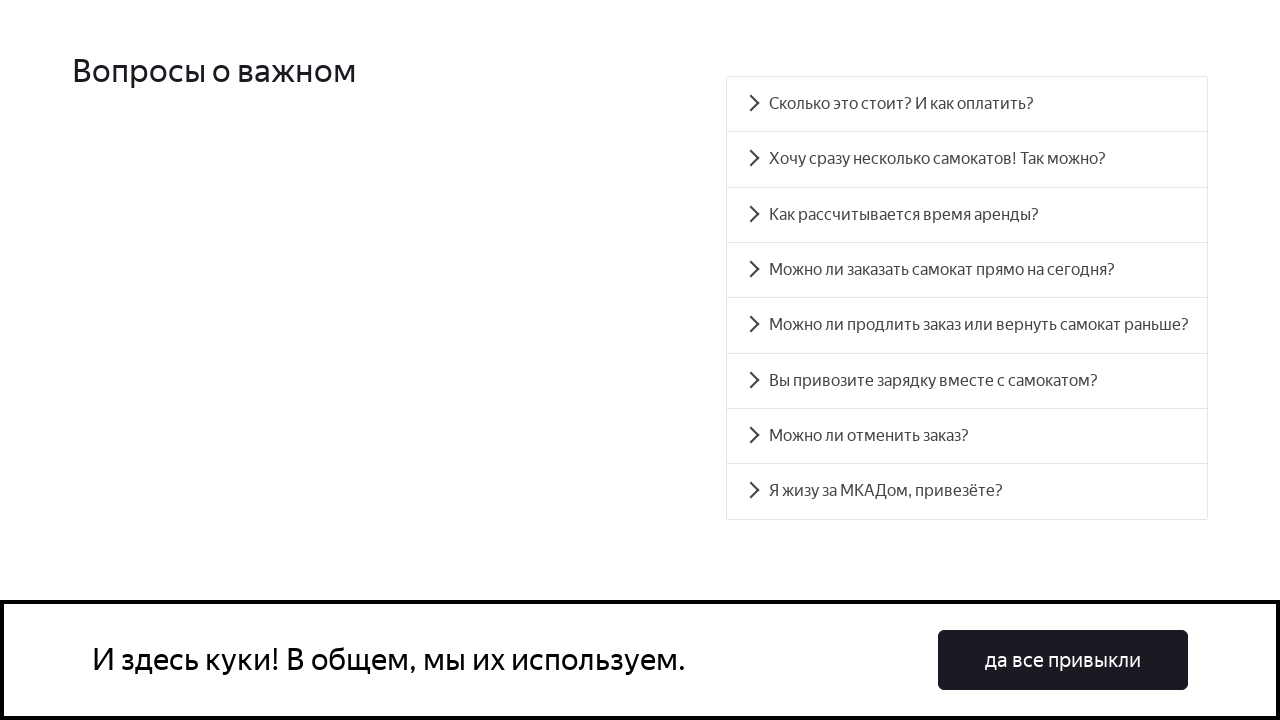

Clicked FAQ accordion question to expand at (967, 381) on #accordion__heading-5
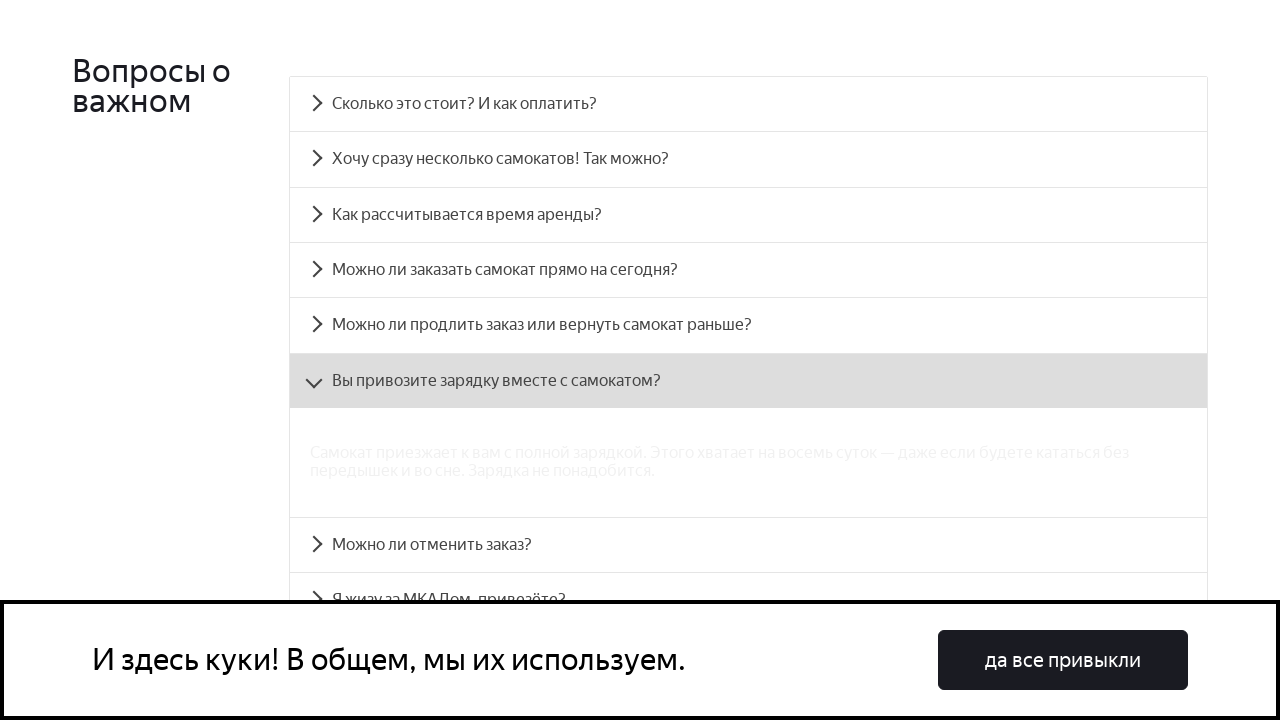

Answer panel became visible
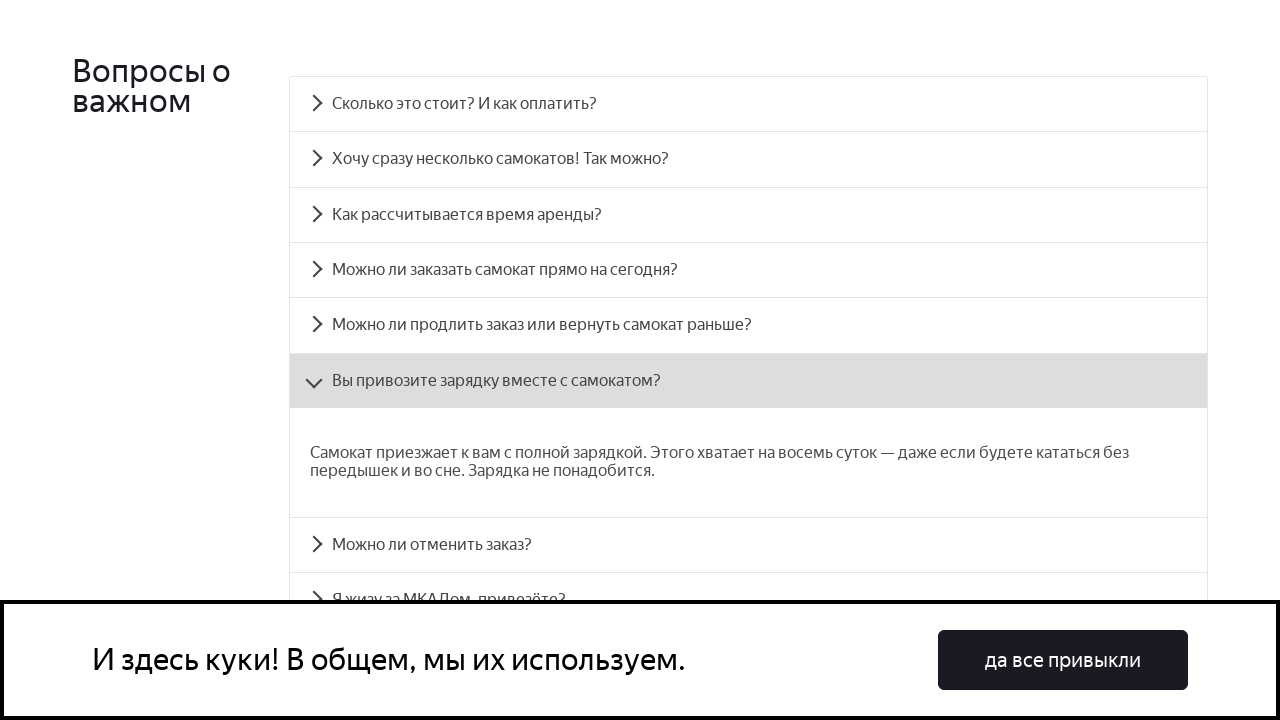

Verified answer panel is visible
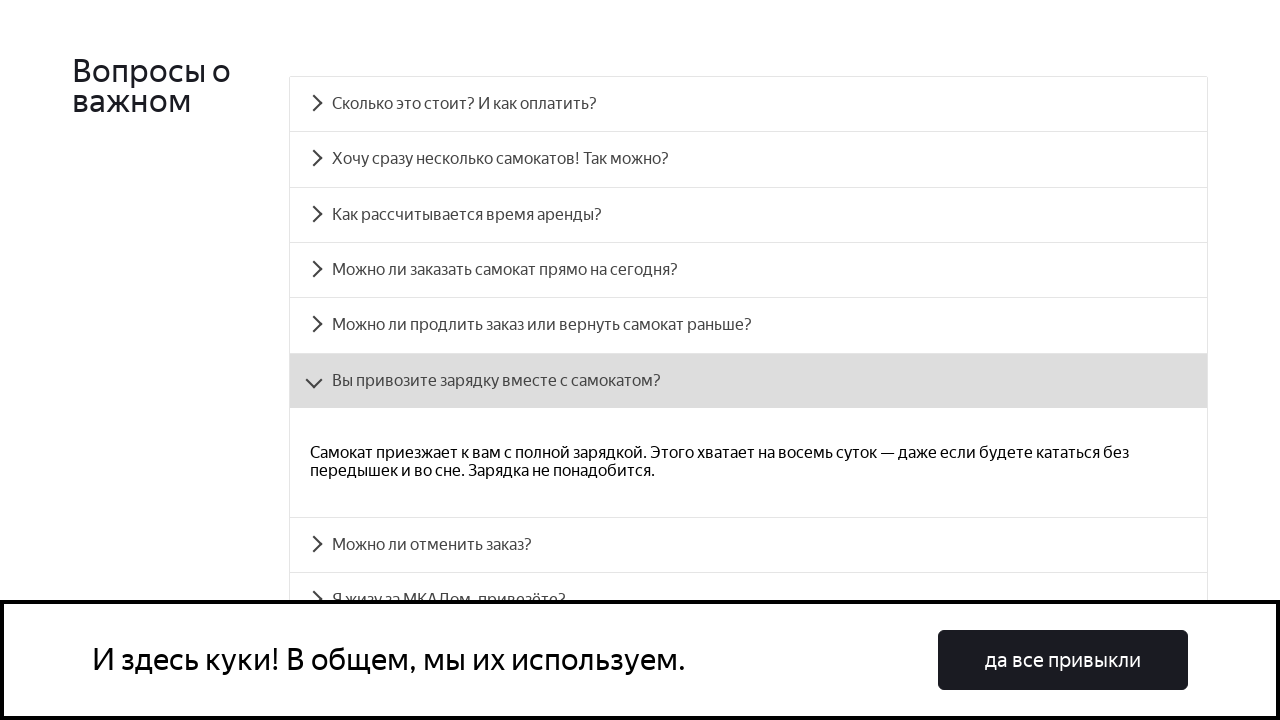

Verified aria-expanded attribute is true
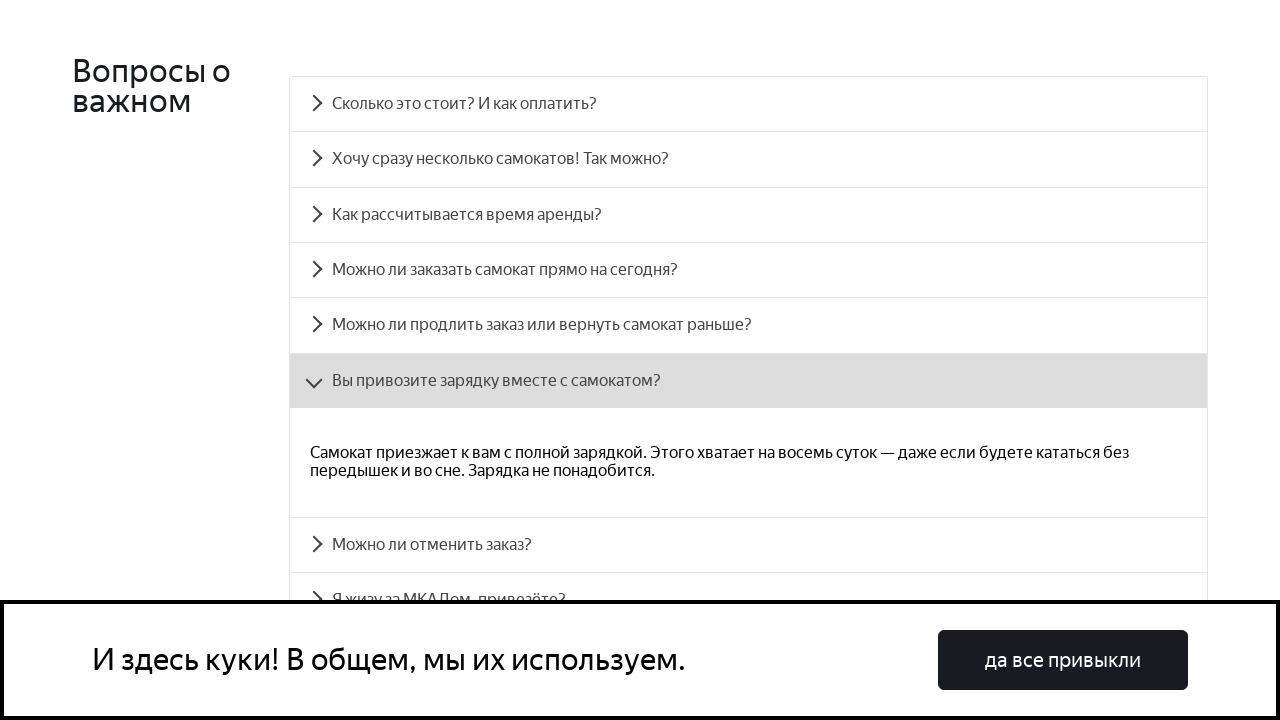

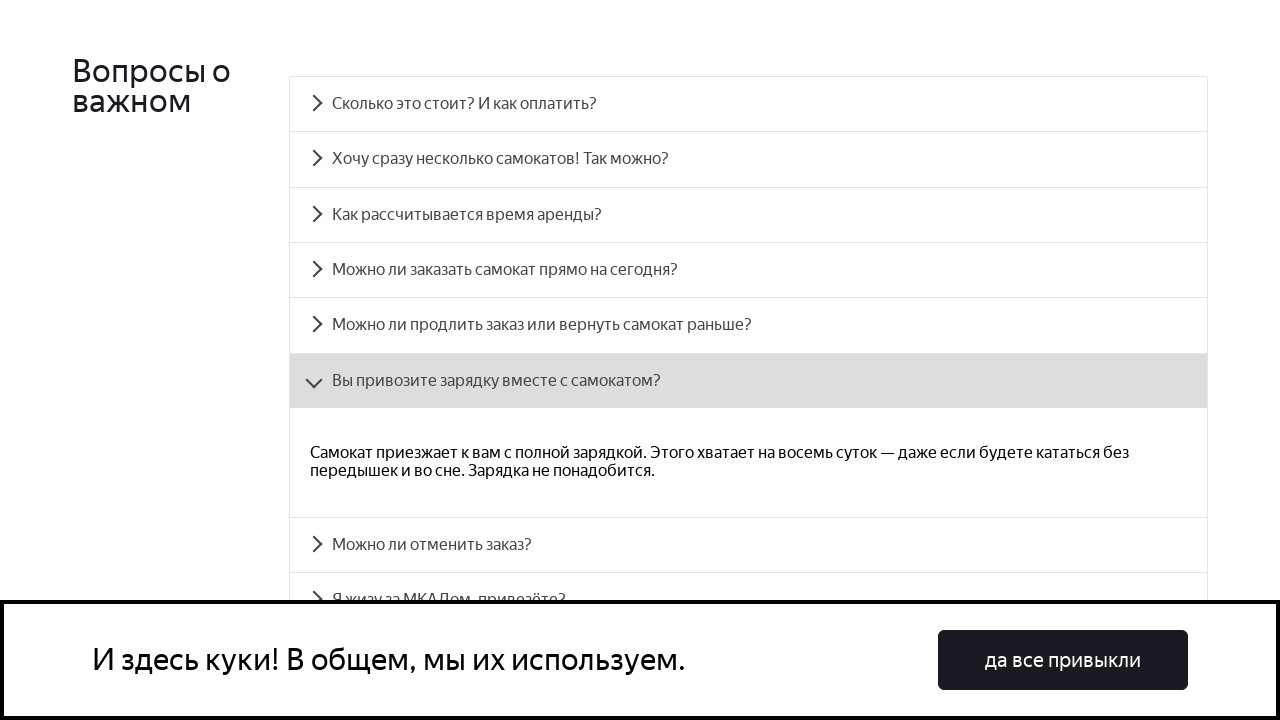